Tests that the clear completed button displays correct text

Starting URL: https://demo.playwright.dev/todomvc

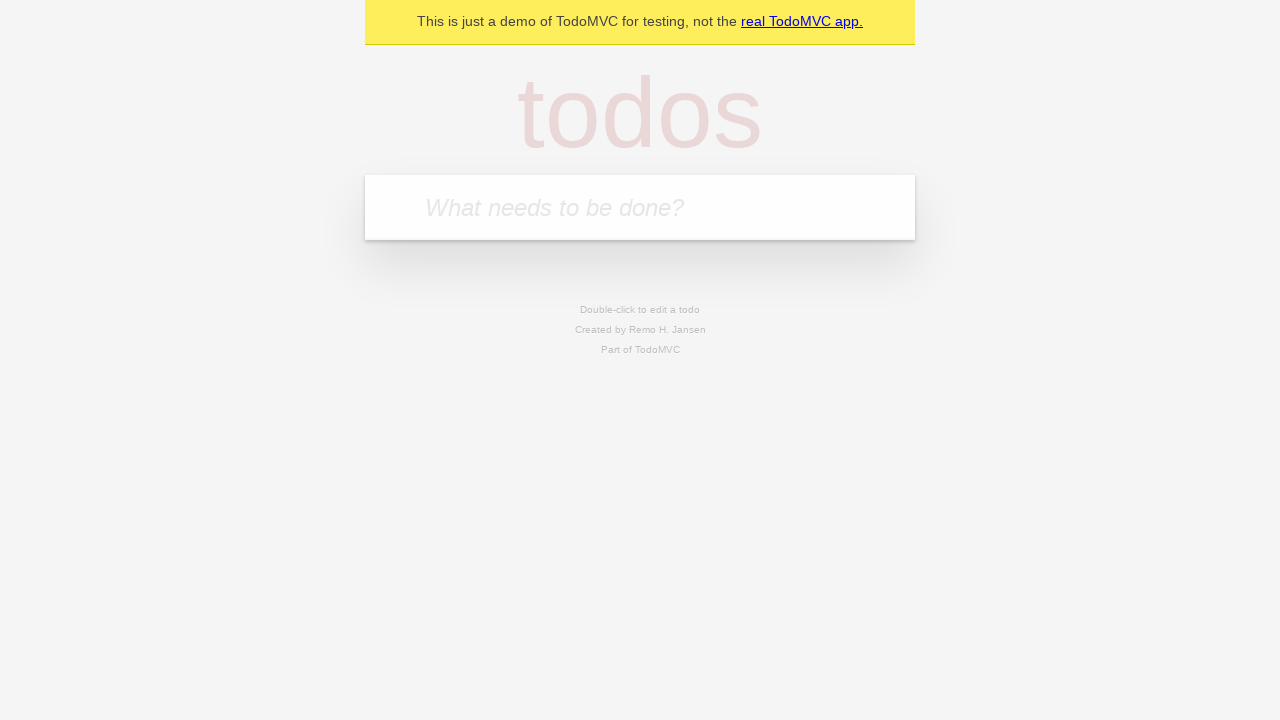

Filled new todo field with 'buy some cheese' on .new-todo
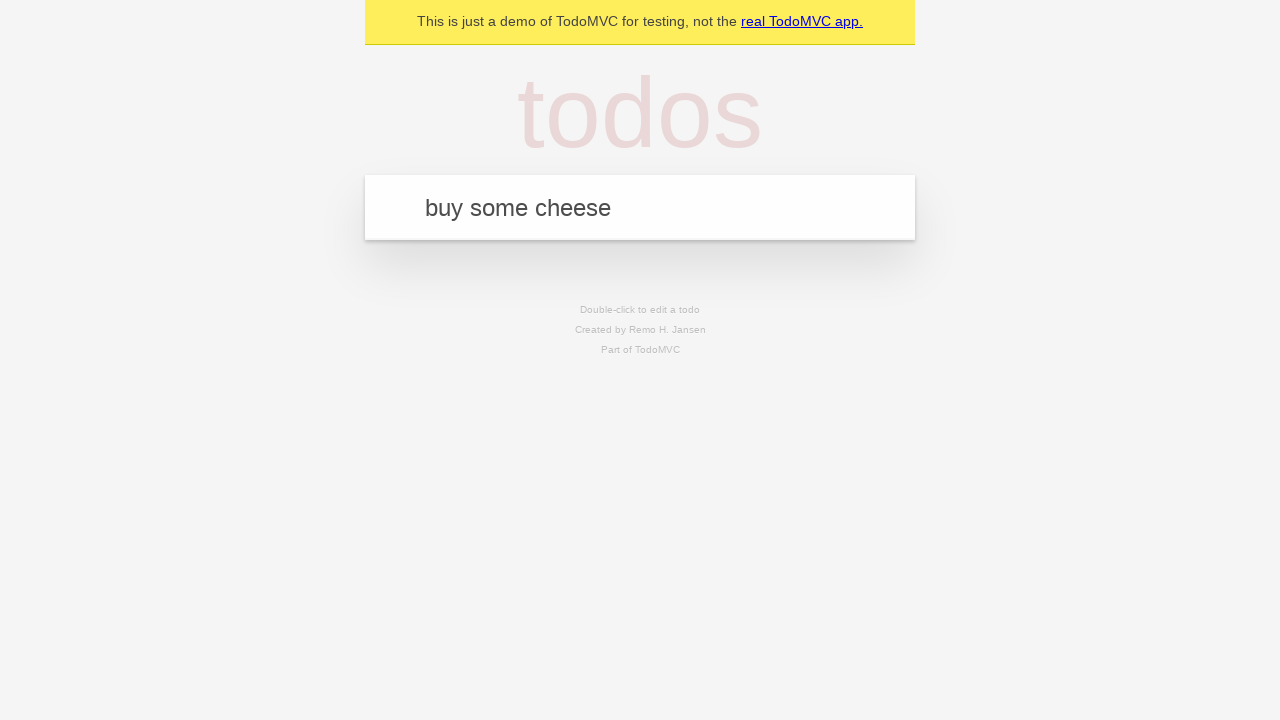

Pressed Enter to add first todo on .new-todo
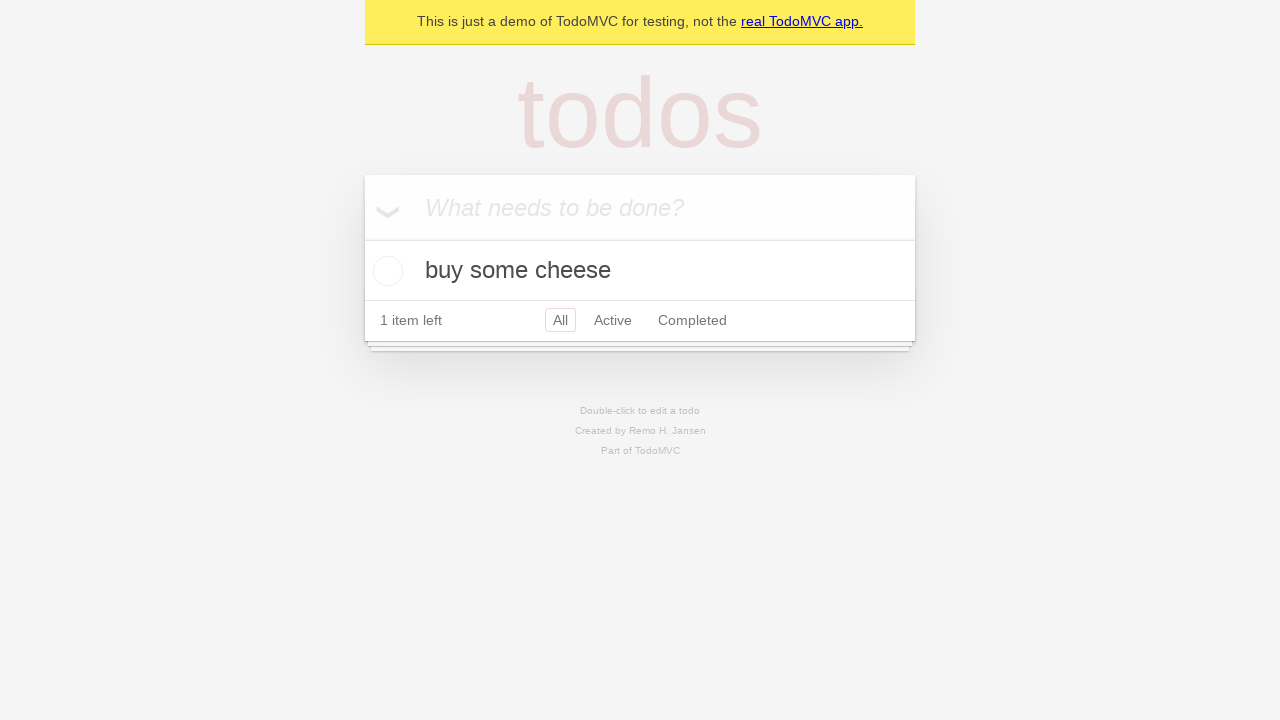

Filled new todo field with 'feed the cat' on .new-todo
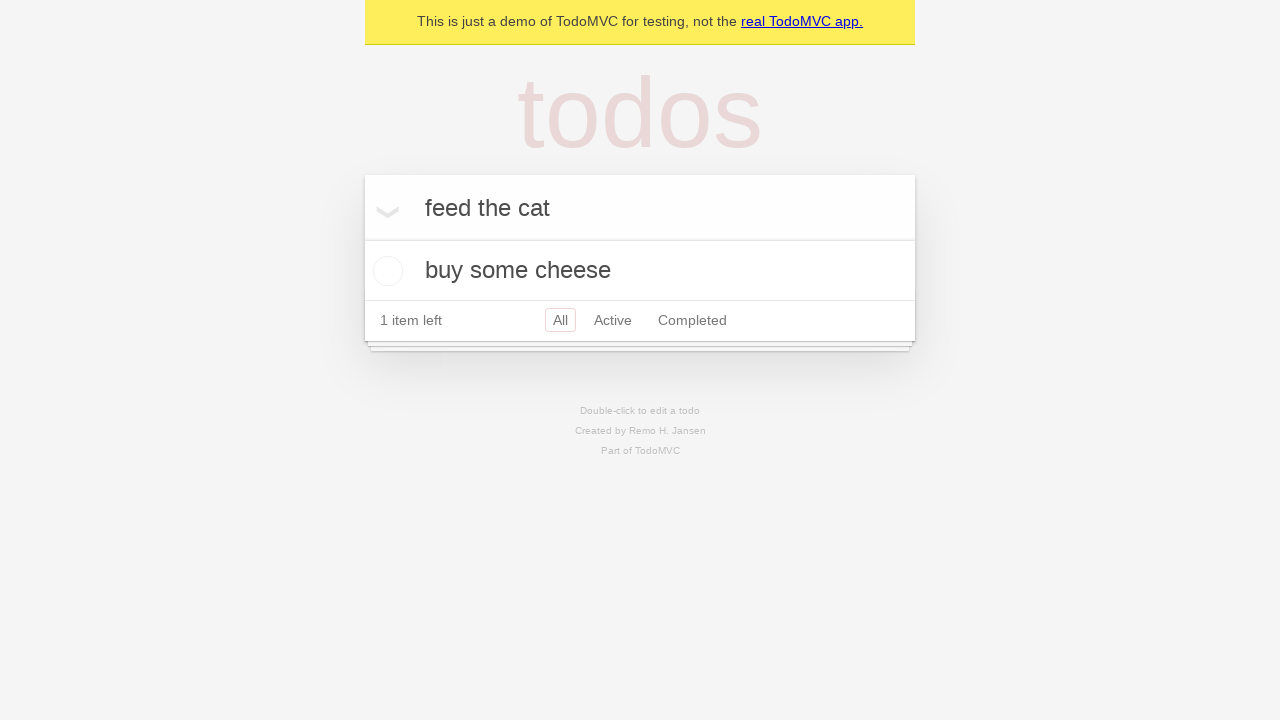

Pressed Enter to add second todo on .new-todo
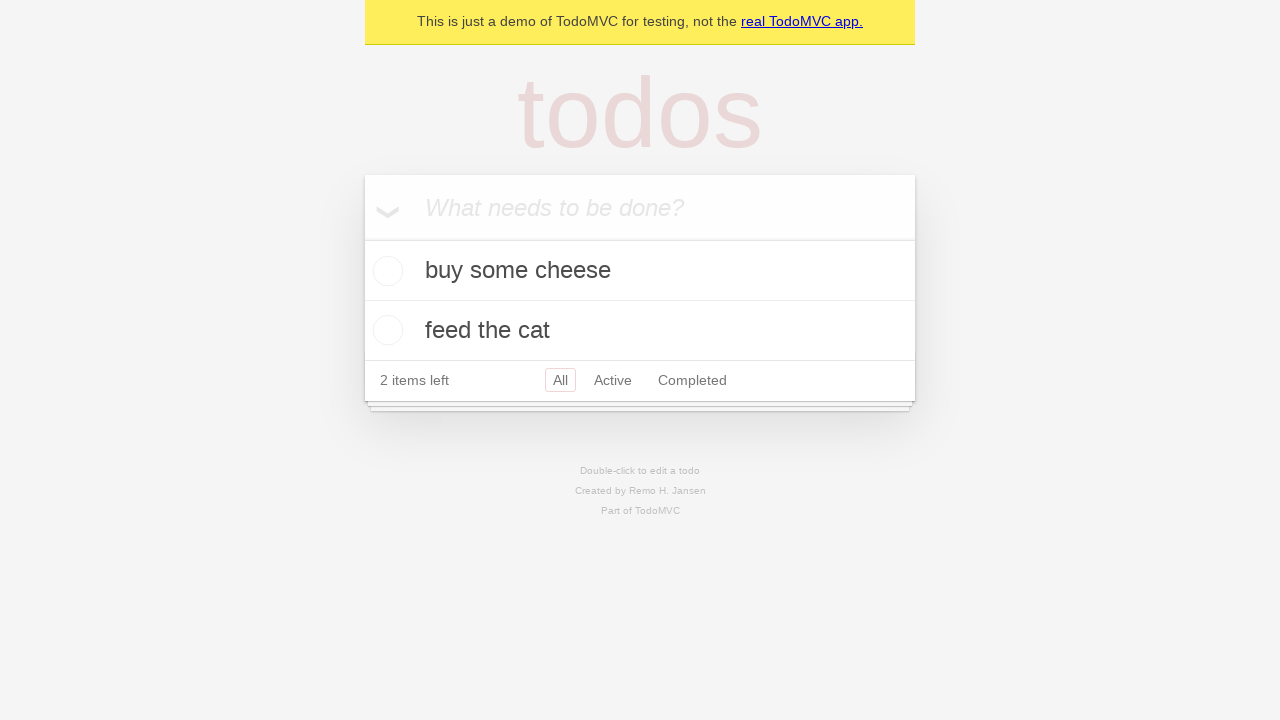

Filled new todo field with 'book a doctors appointment' on .new-todo
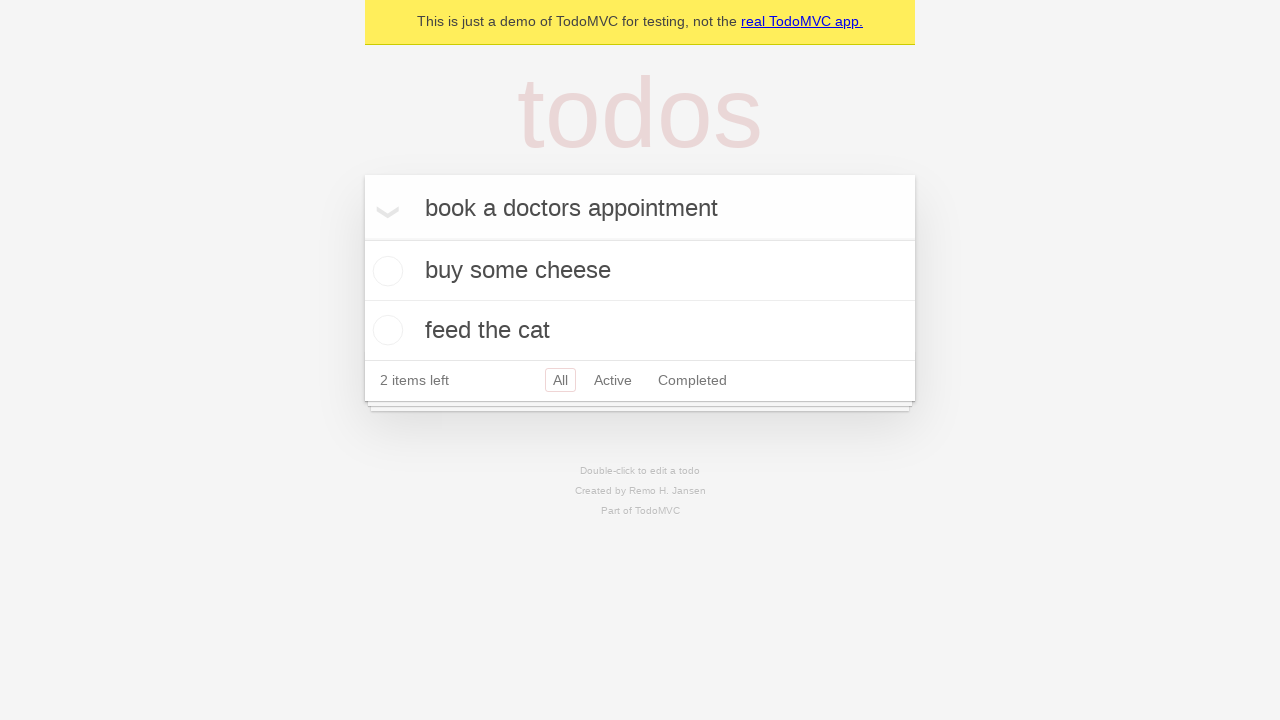

Pressed Enter to add third todo on .new-todo
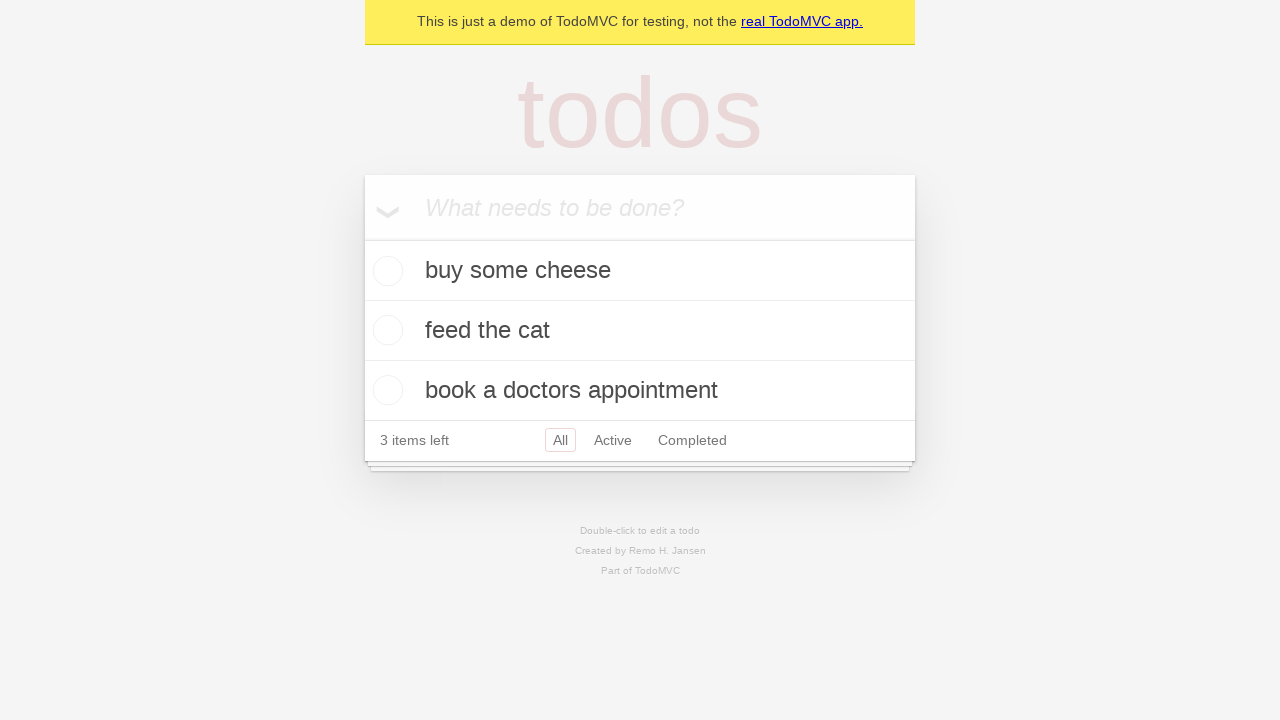

All three todos loaded in the list
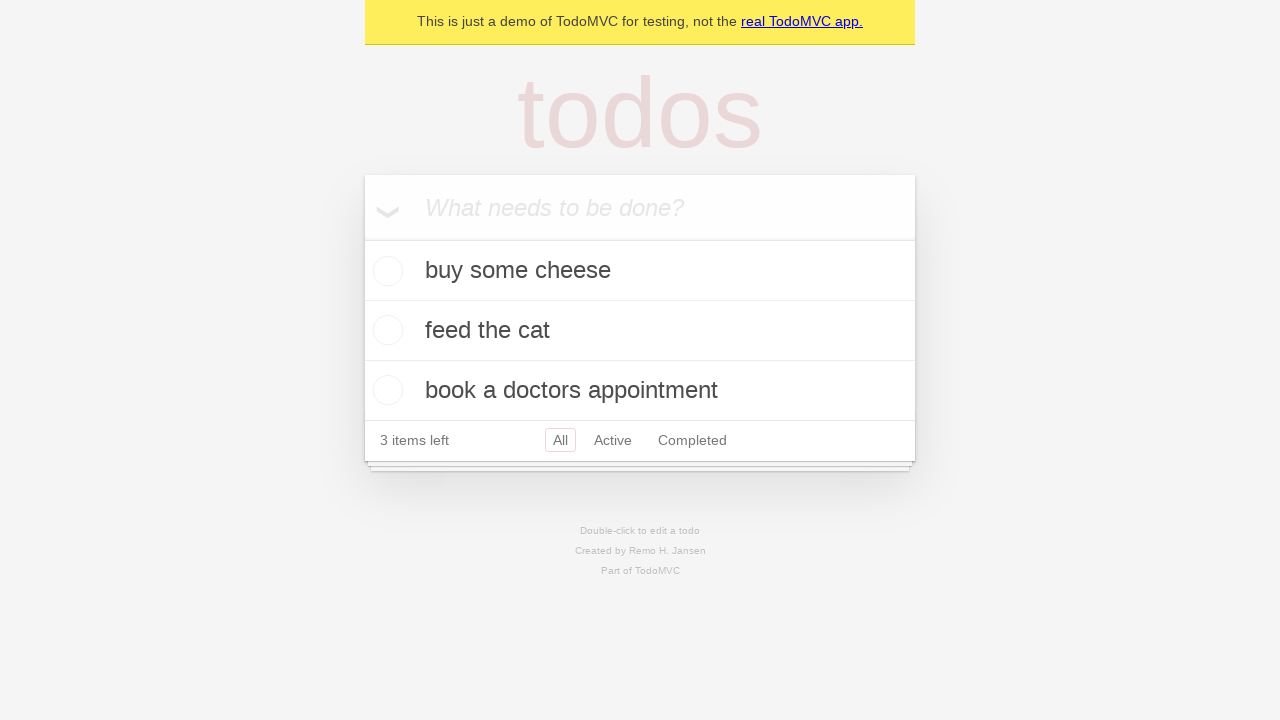

Checked first todo to mark it as completed at (385, 271) on .todo-list li .toggle >> nth=0
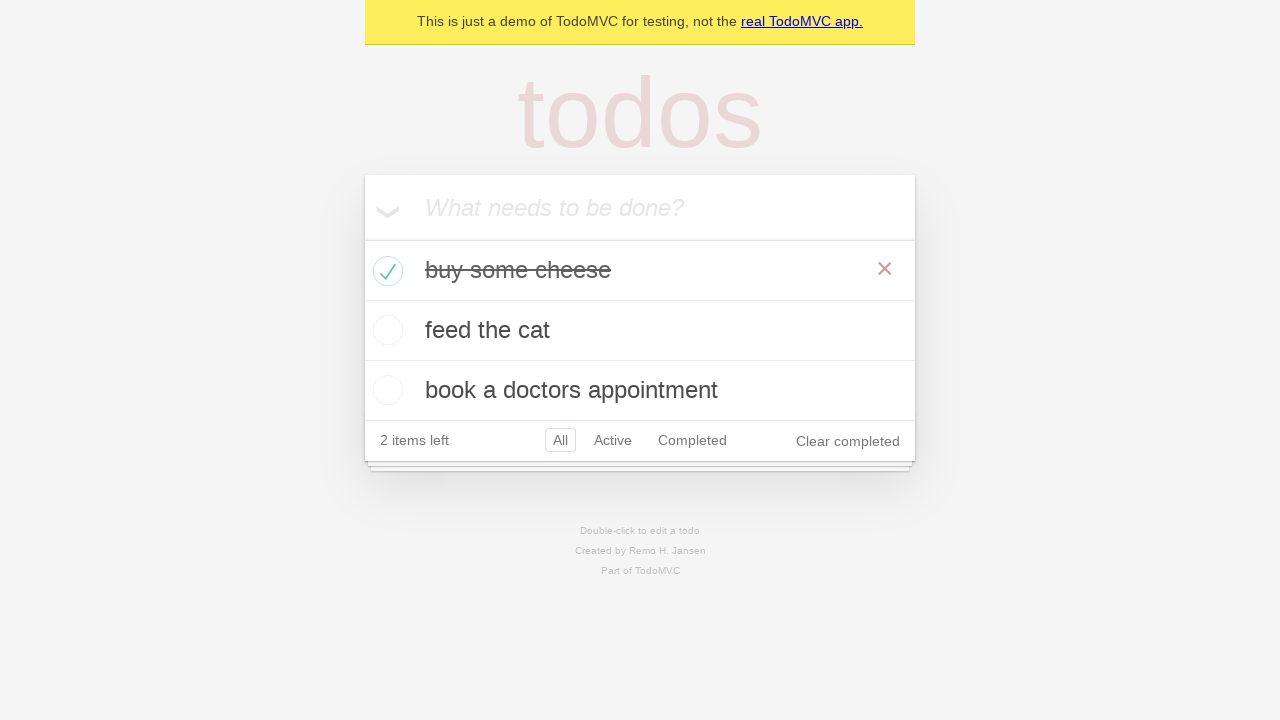

Clear completed button is now visible
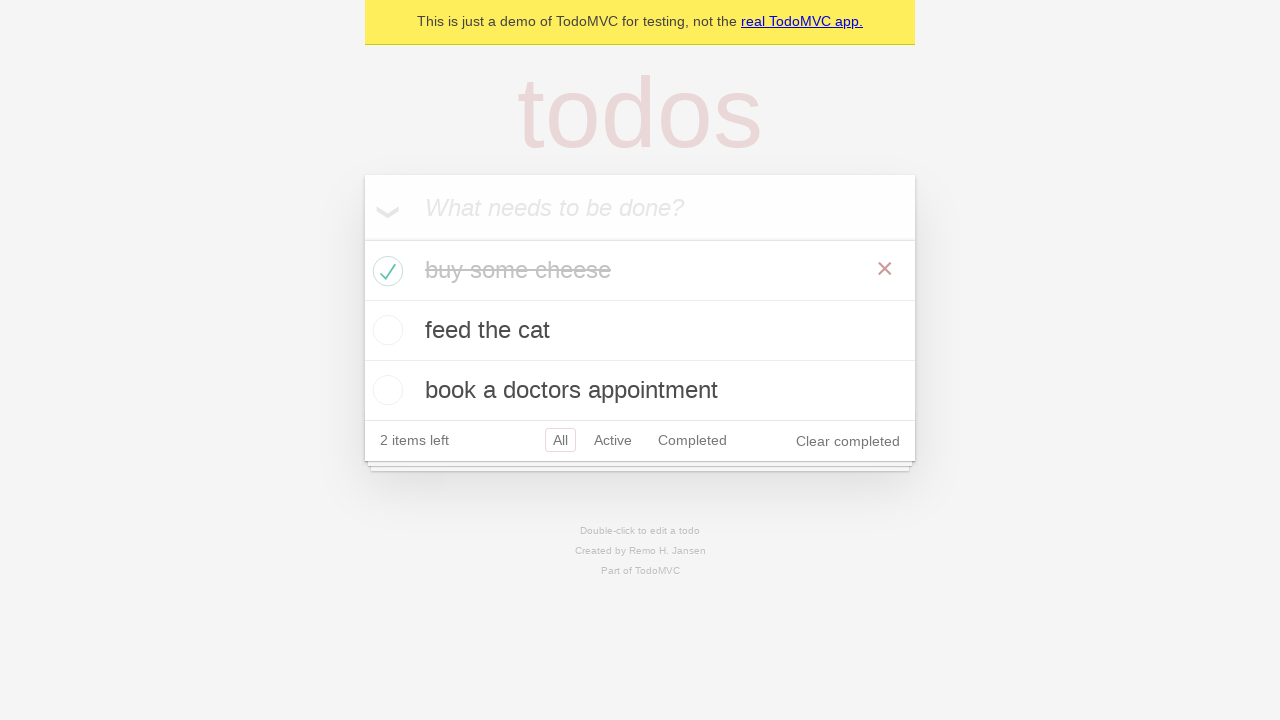

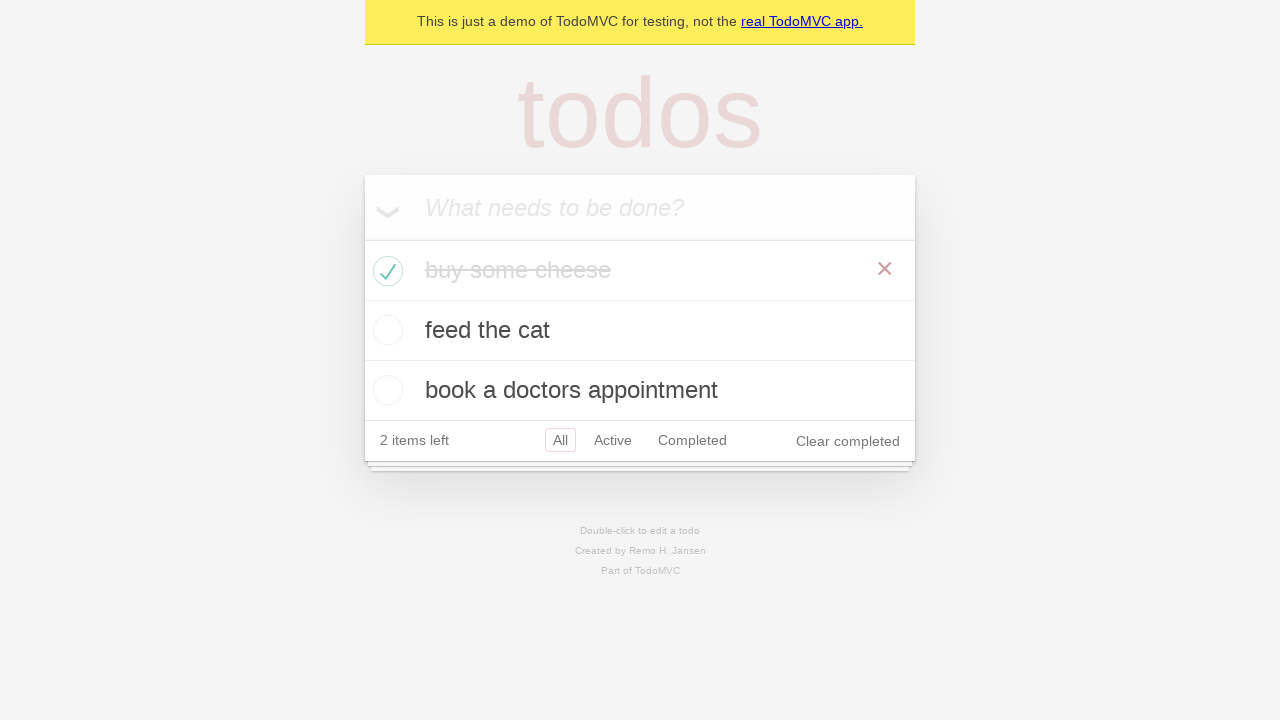